Tests browser alert handling by clicking a button that triggers an alert and then accepting the alert dialog

Starting URL: https://formy-project.herokuapp.com/switch-window

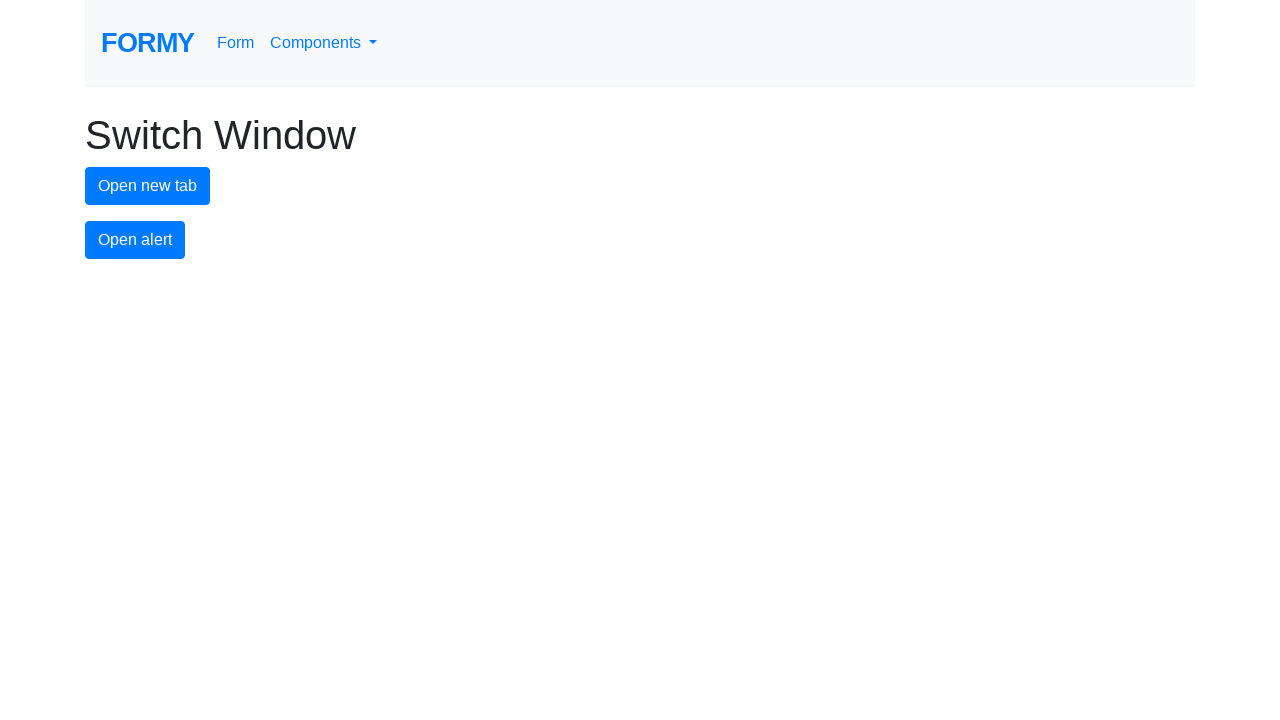

Set up dialog handler to accept alerts
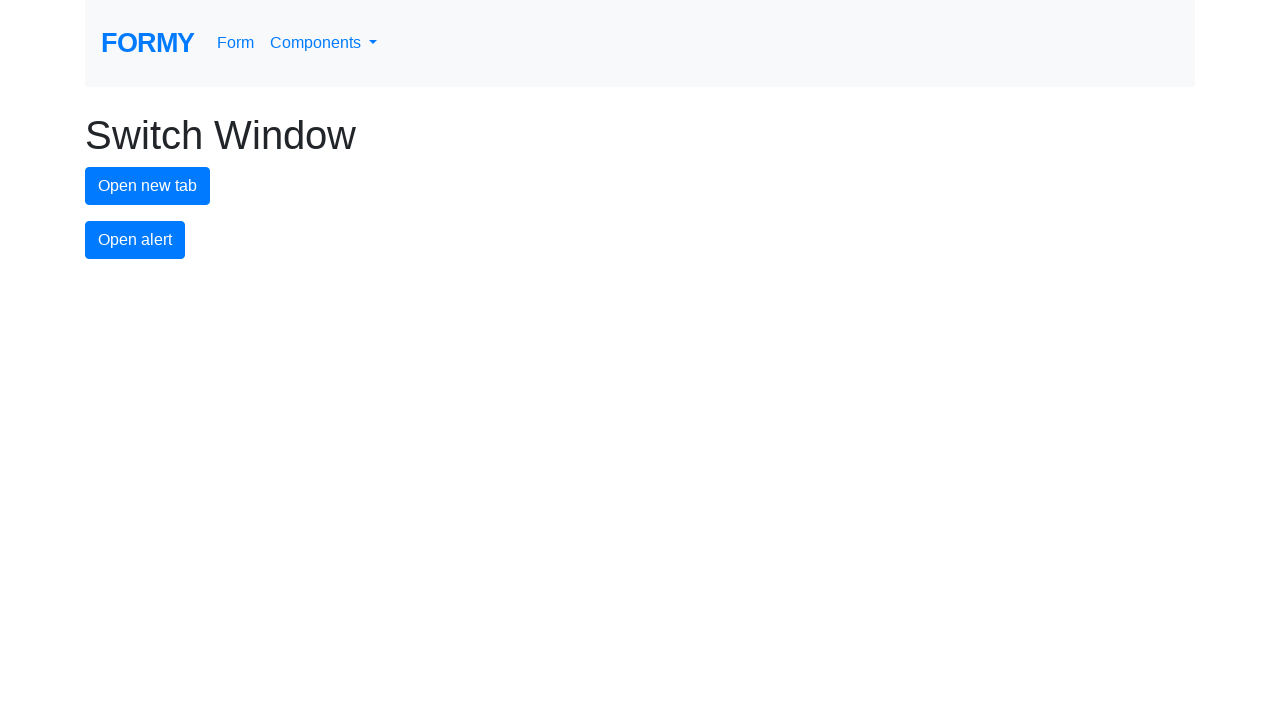

Clicked alert button to trigger alert dialog at (135, 240) on #alert-button
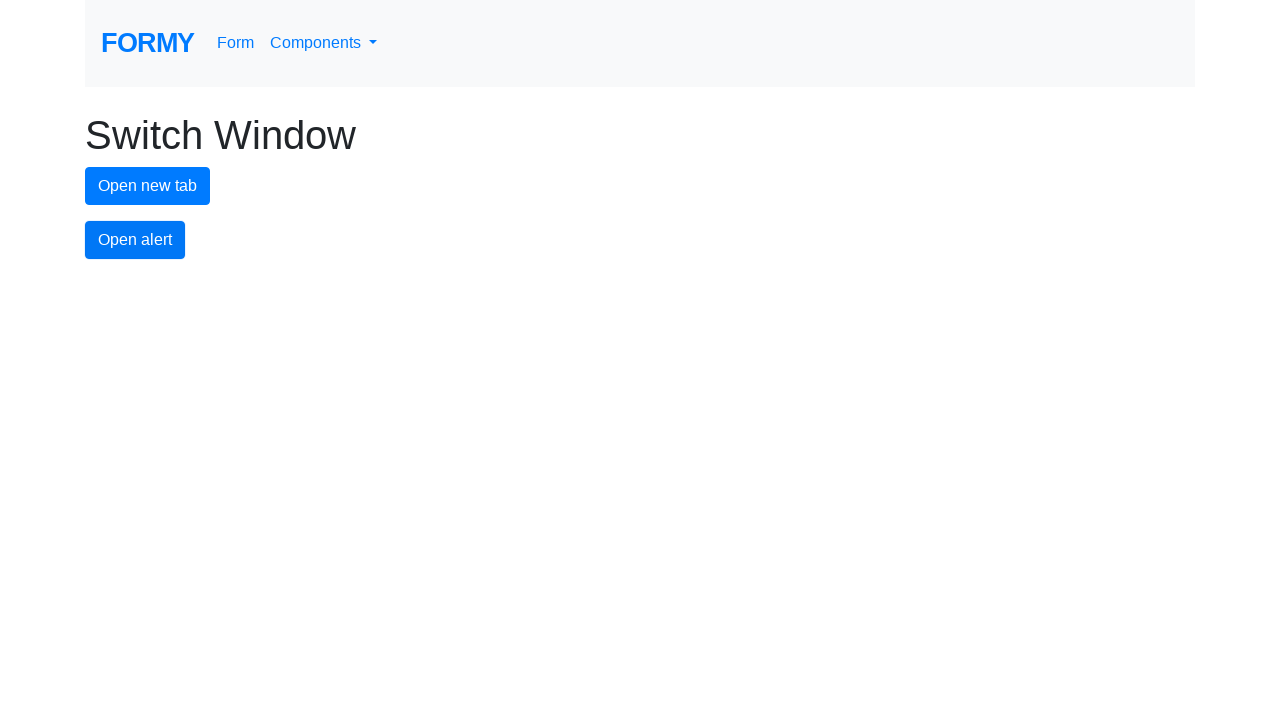

Waited 500ms for alert dialog to be processed
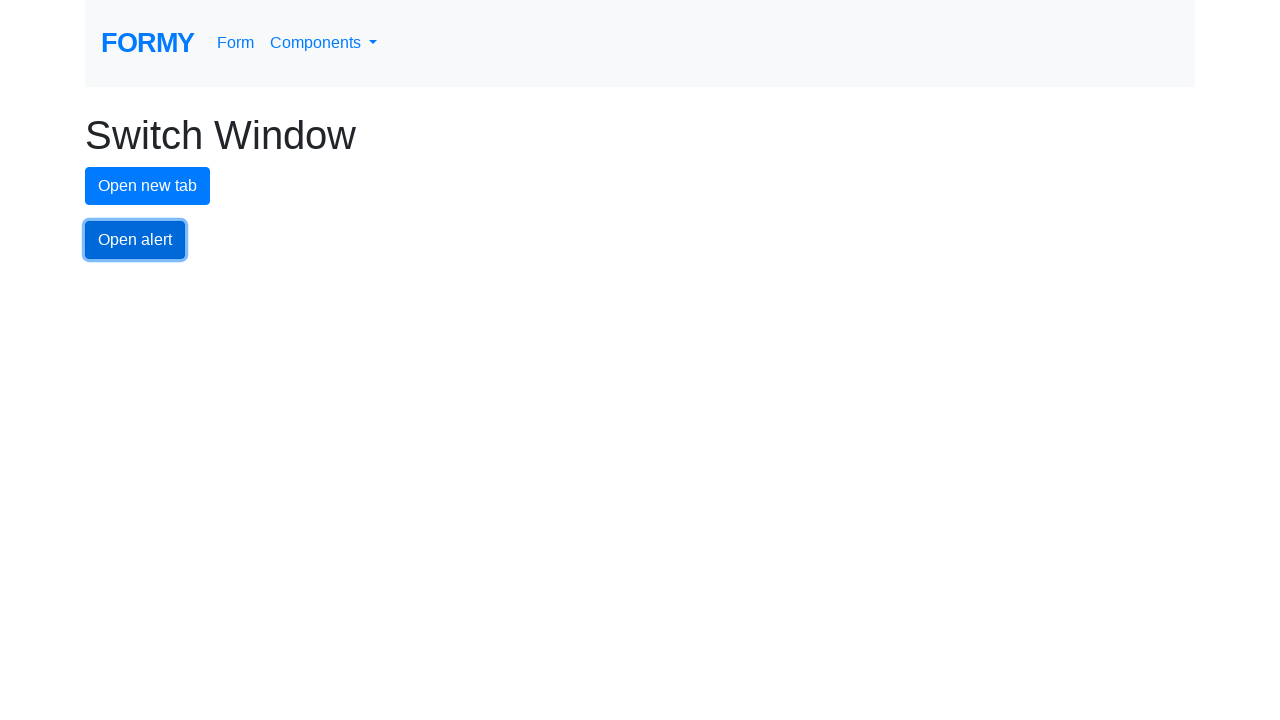

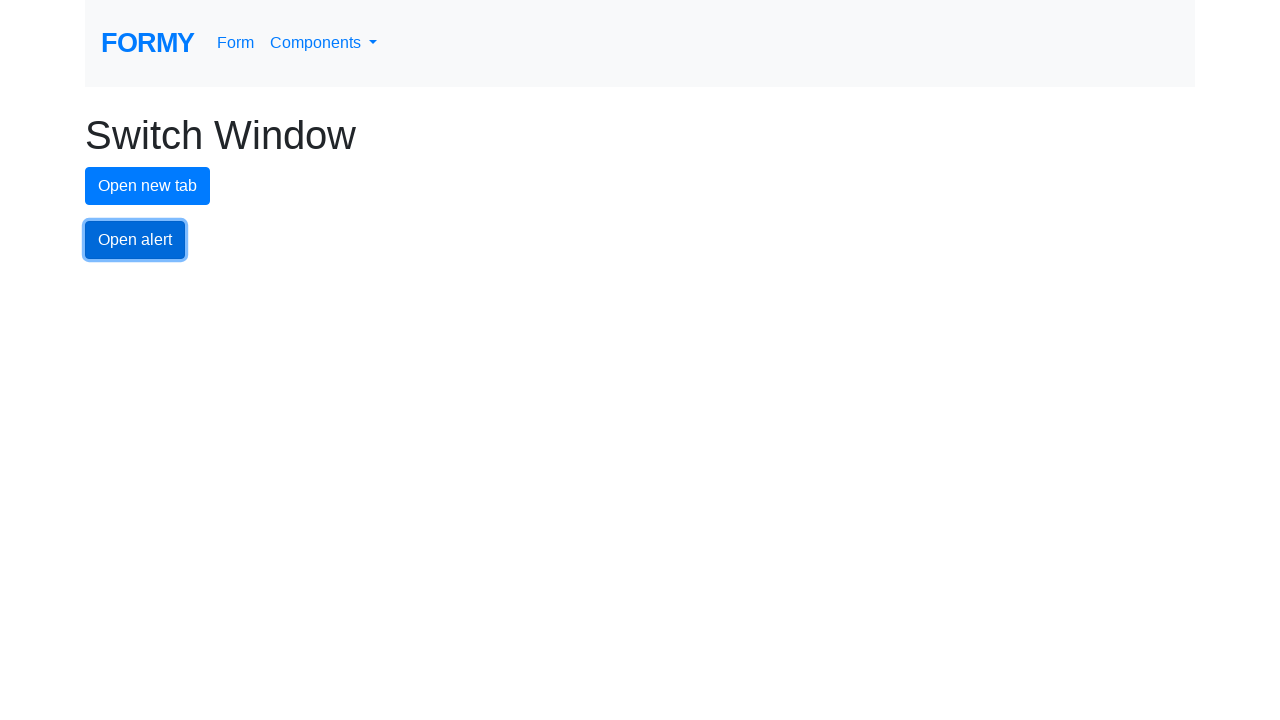